Tests window handling functionality by clicking a button that opens a new tab/window, switching to the child window, then closing it and switching back to the main window

Starting URL: http://demo.automationtesting.in/Windows.html

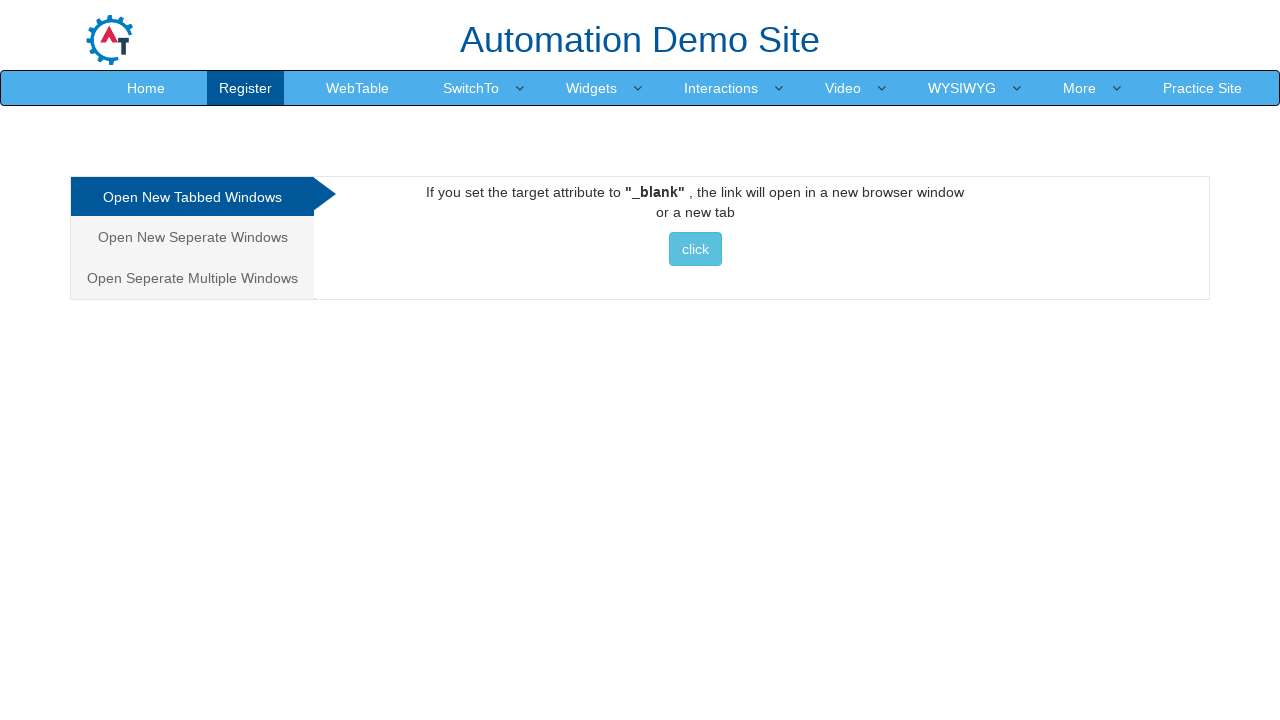

Clicked button to open new tab/window at (695, 249) on xpath=//div[@id='Tabbed']//button[contains(@class, 'btn btn-info')][contains(tex
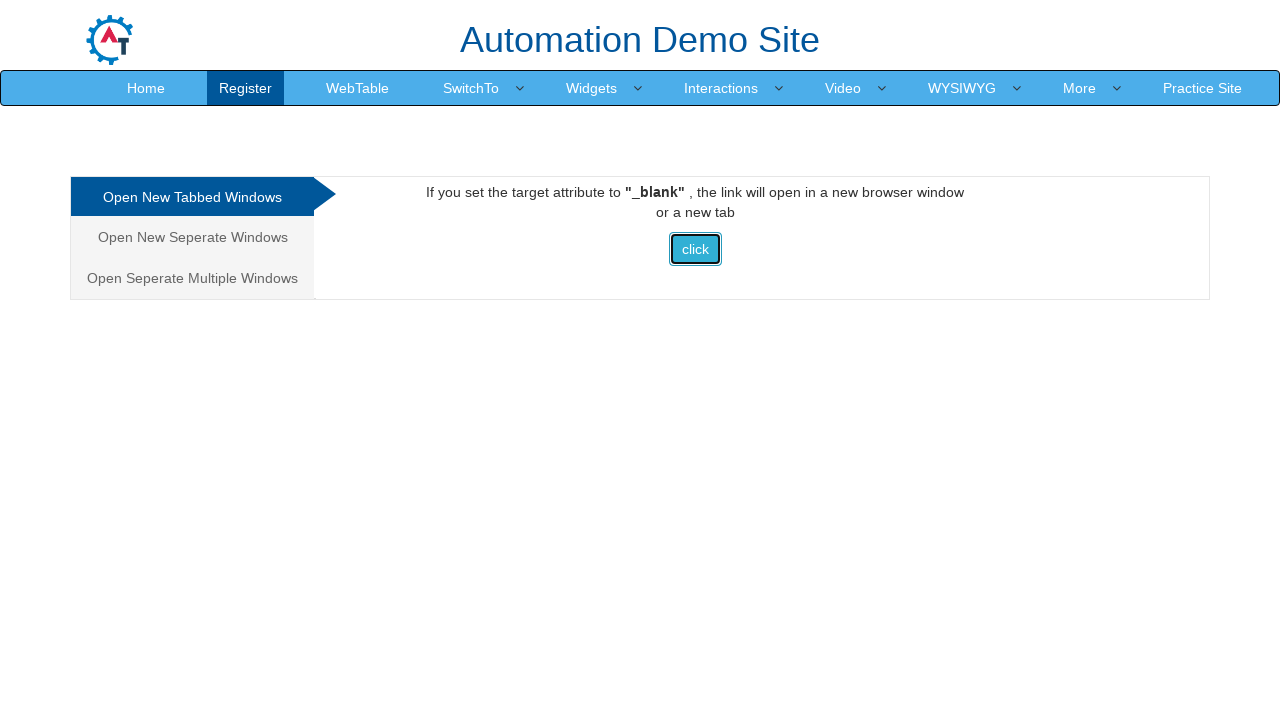

Captured new child window/tab
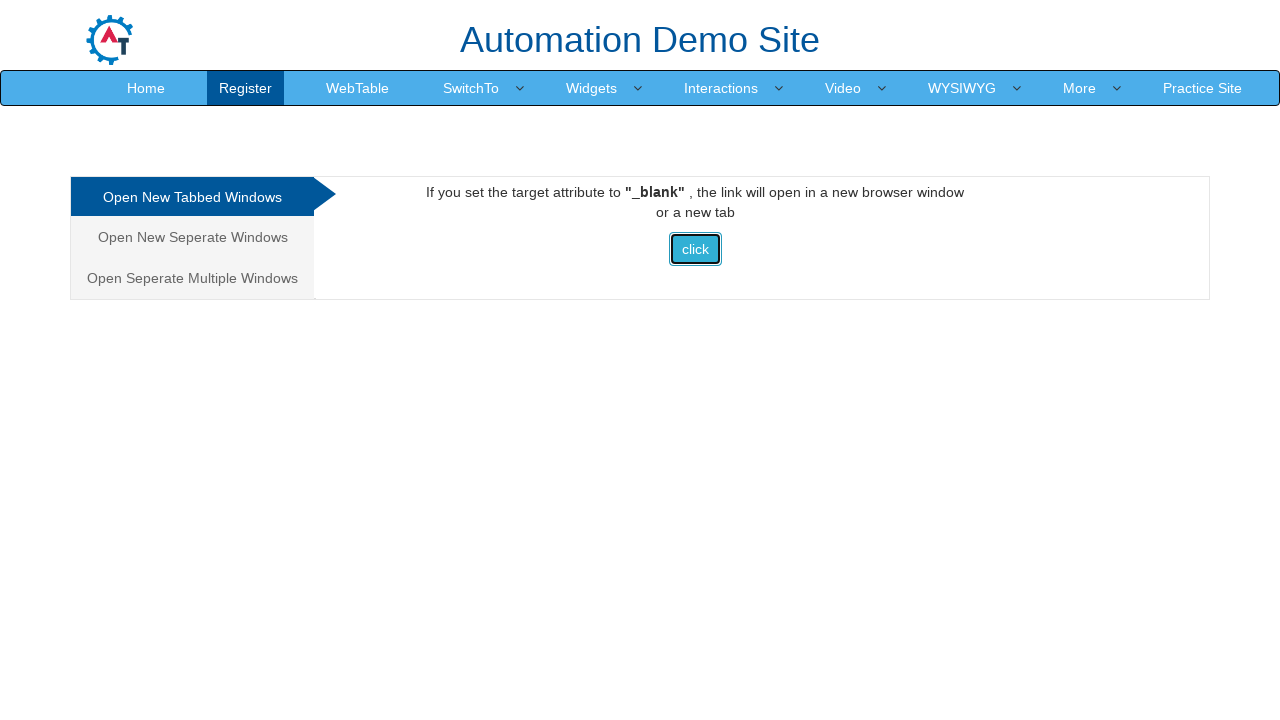

Child window loaded successfully
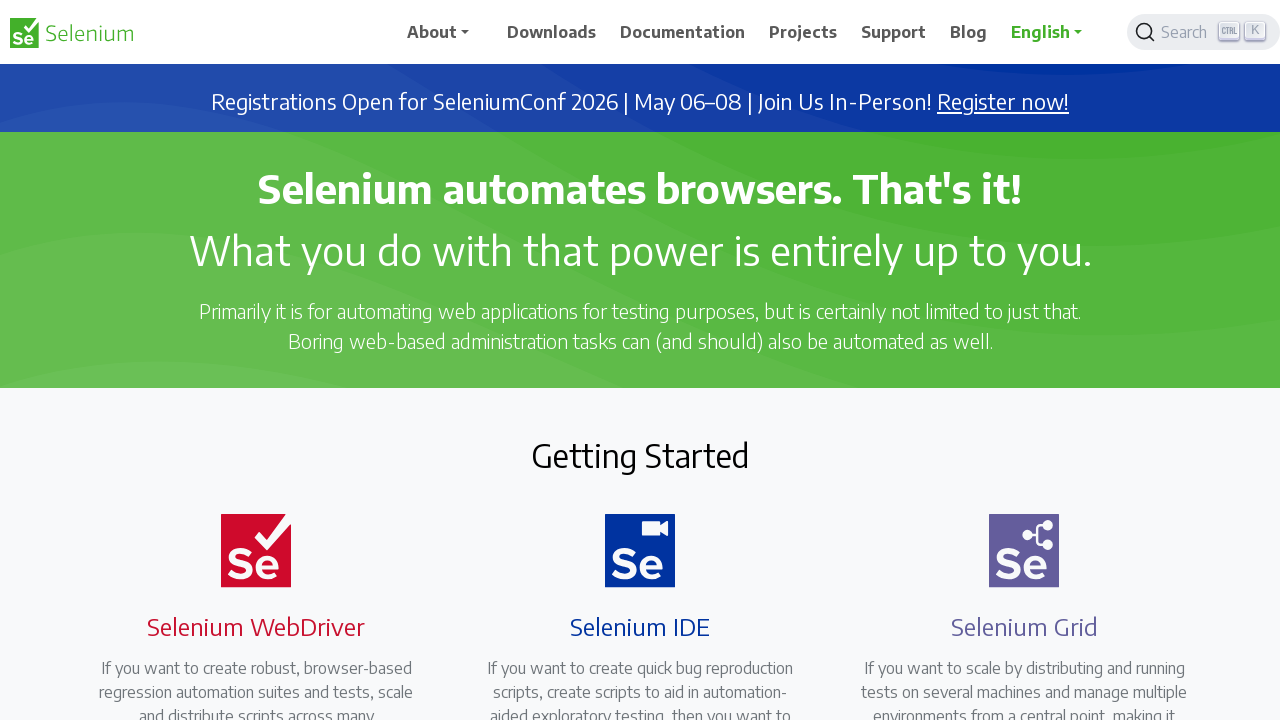

Closed child window
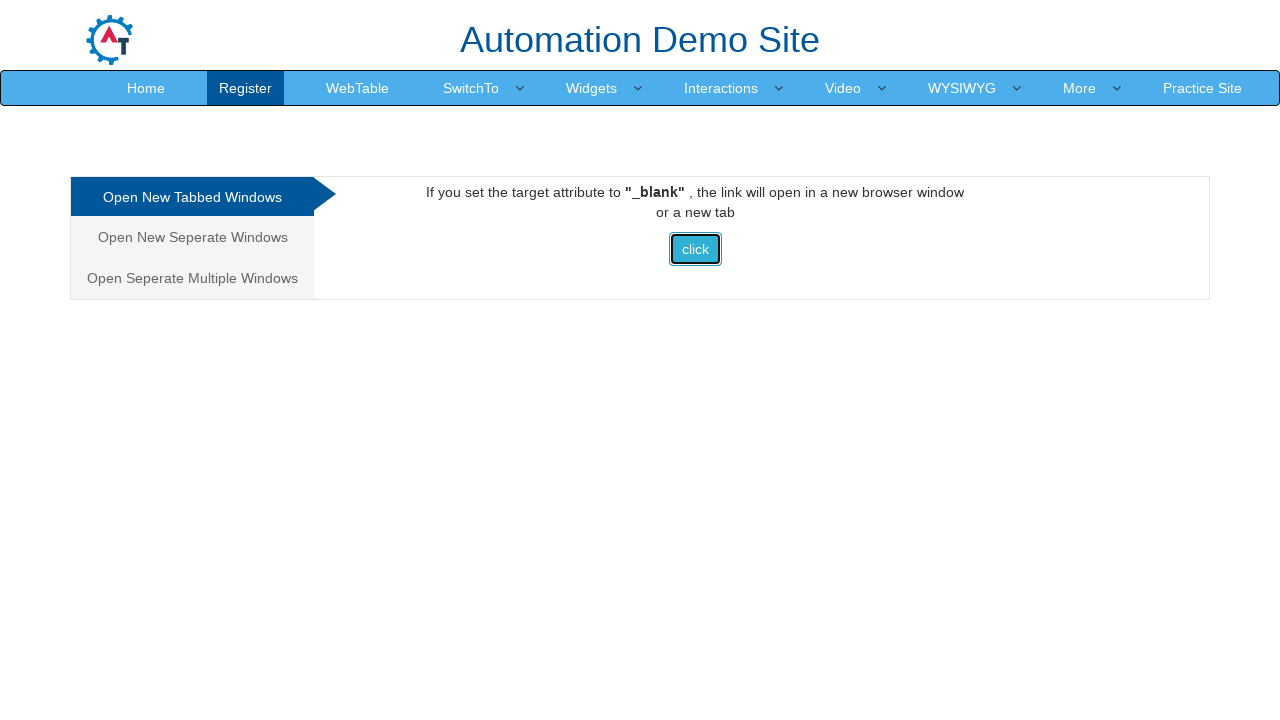

Verified main window is active with tabbed element visible
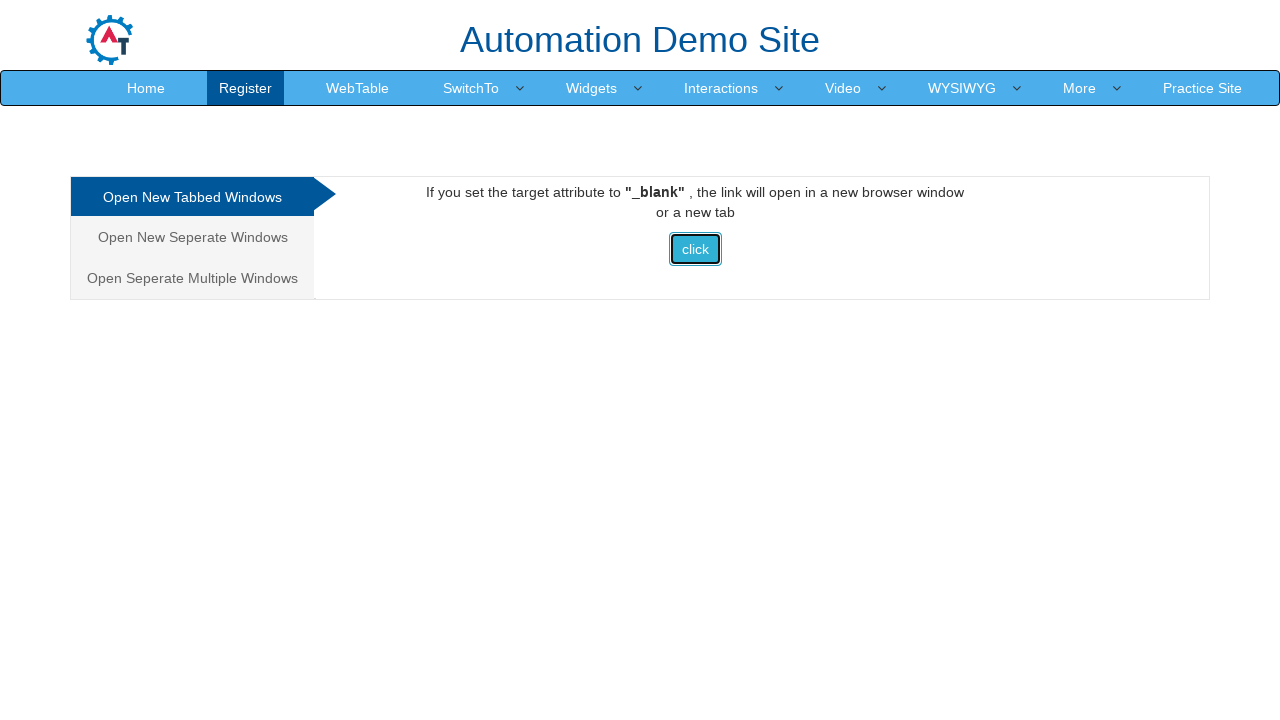

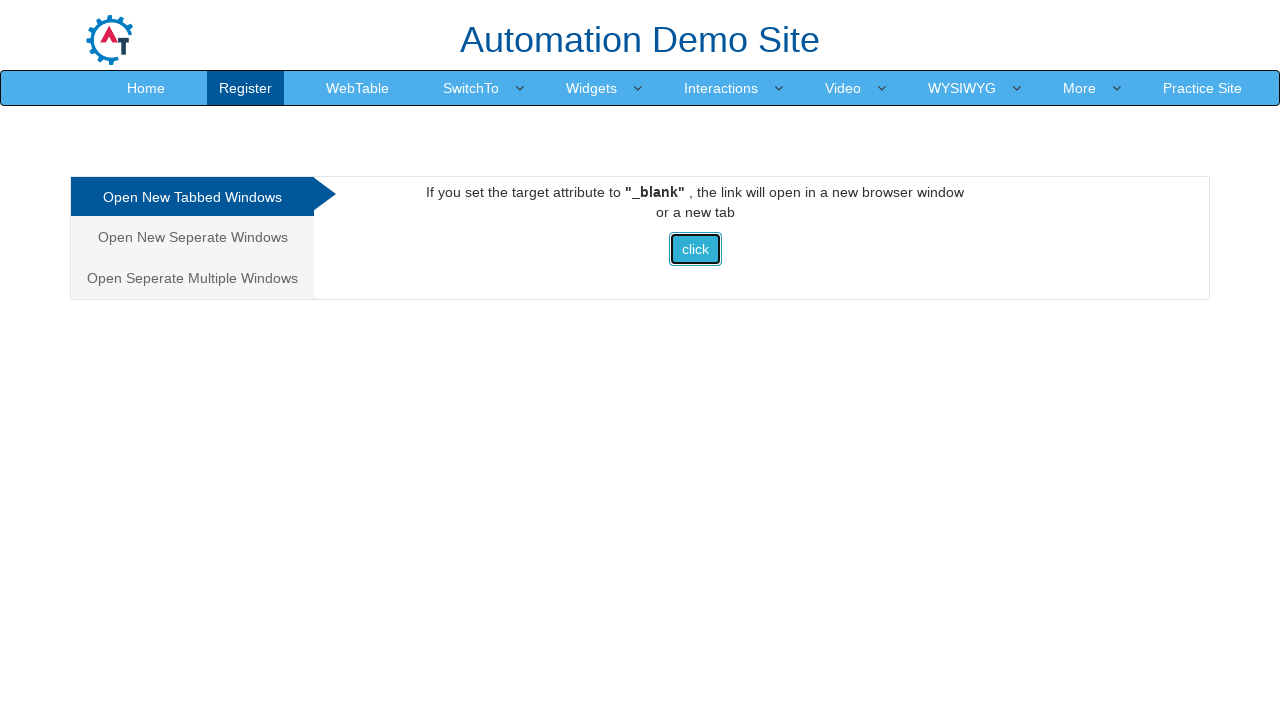